Verifies that the OrangeHRM login page displays a header with the text "Login"

Starting URL: https://opensource-demo.orangehrmlive.com/

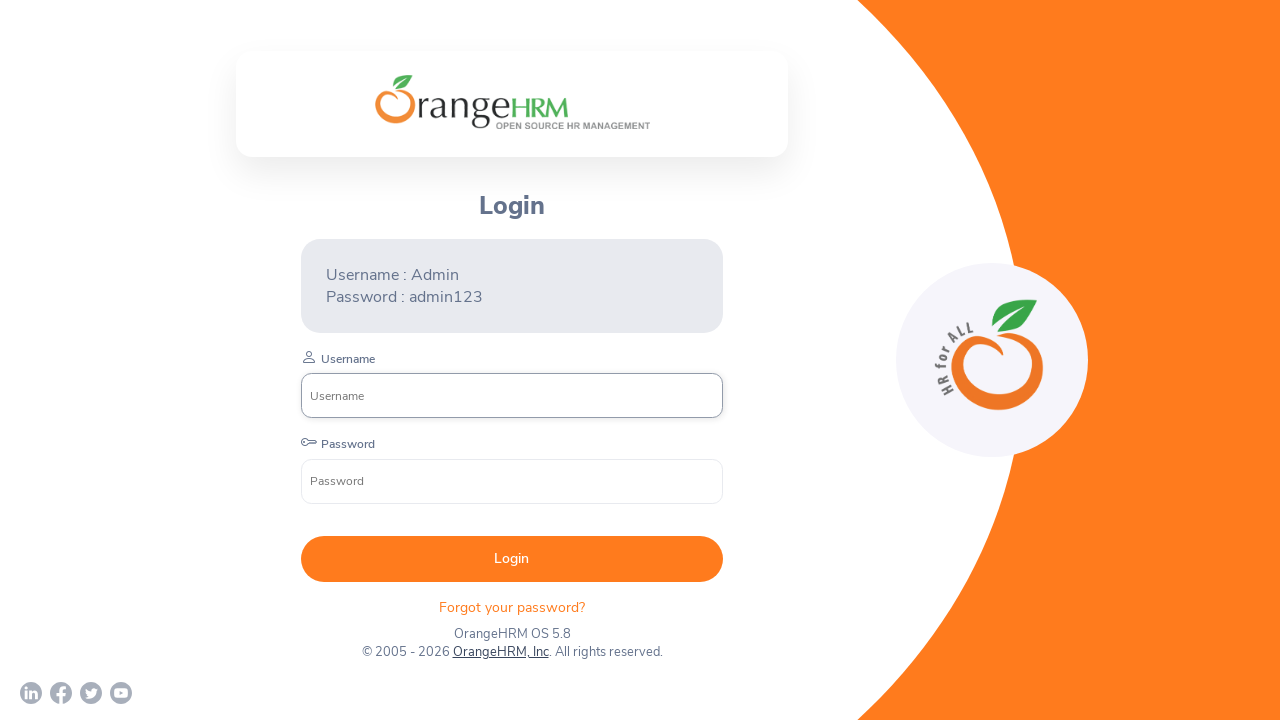

Waited for header element (//h5) to be visible
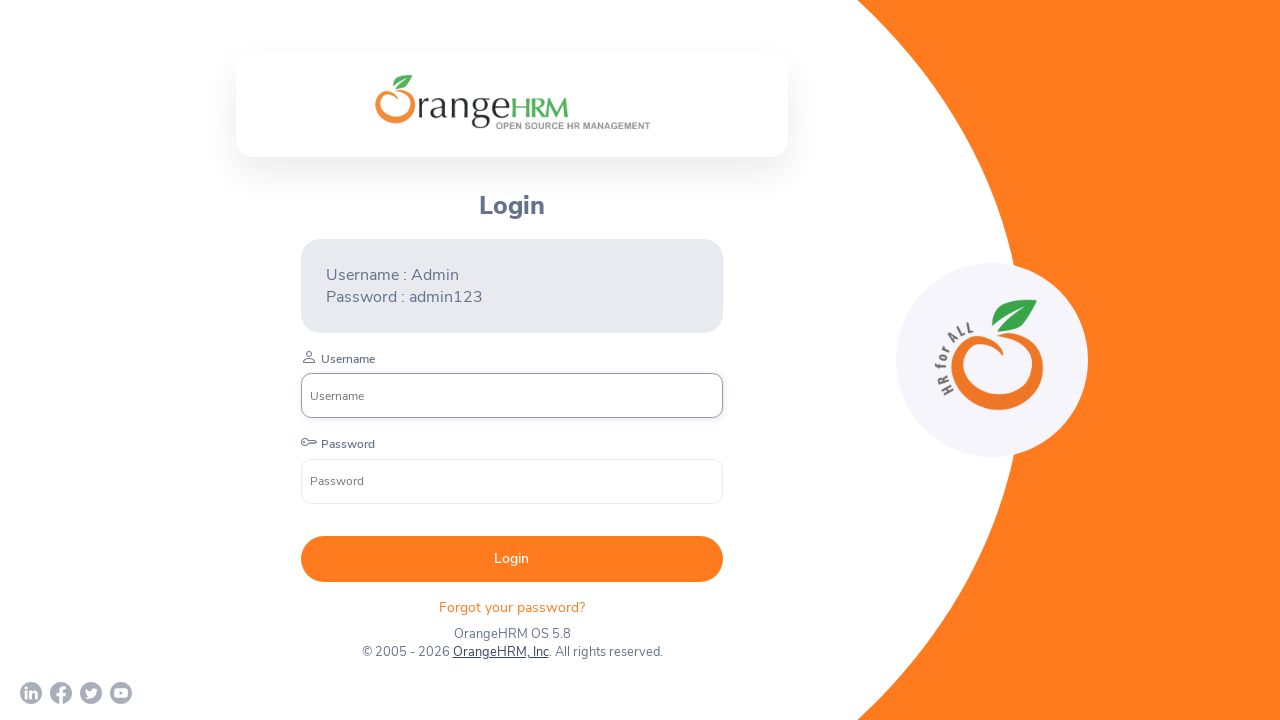

Retrieved header text content
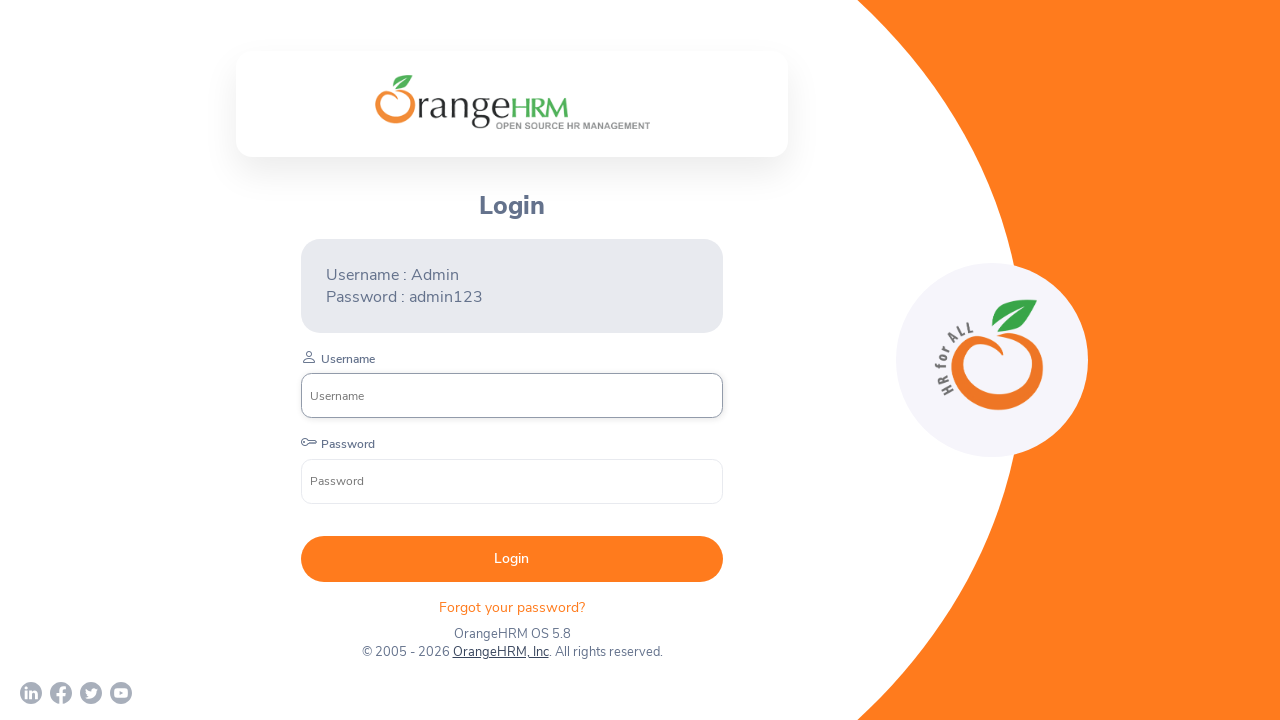

Verified header text is 'Login'
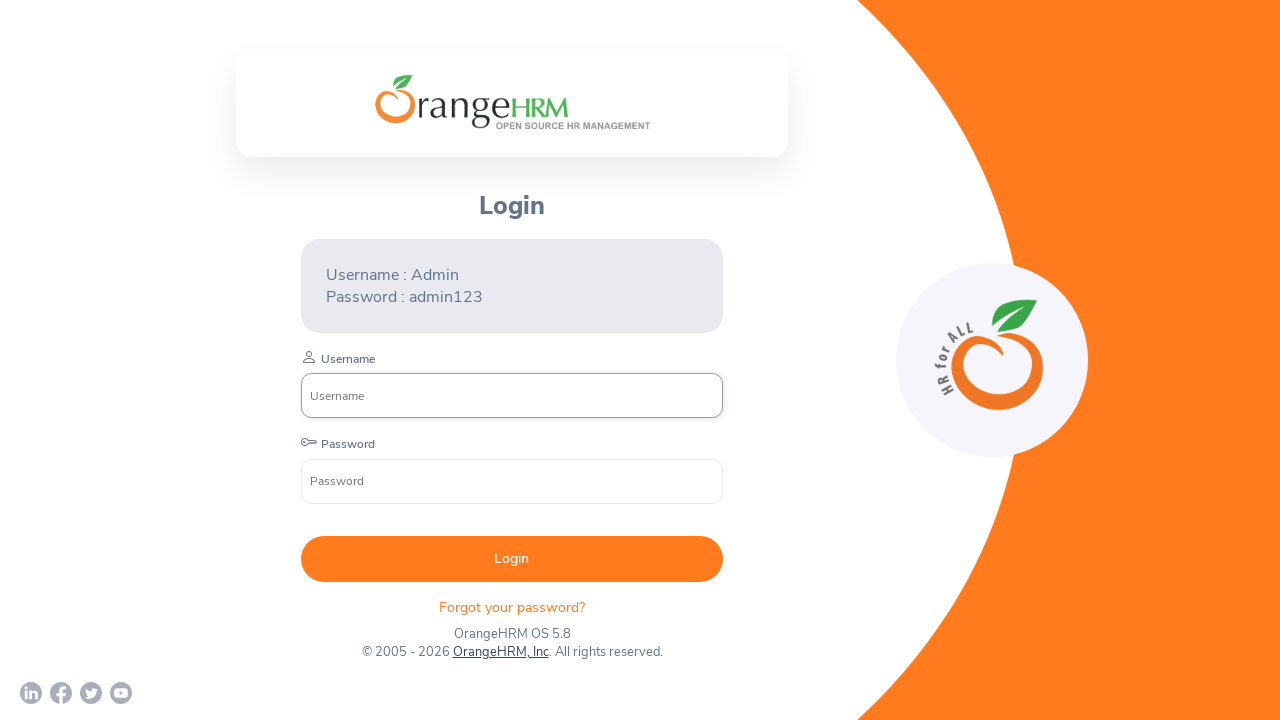

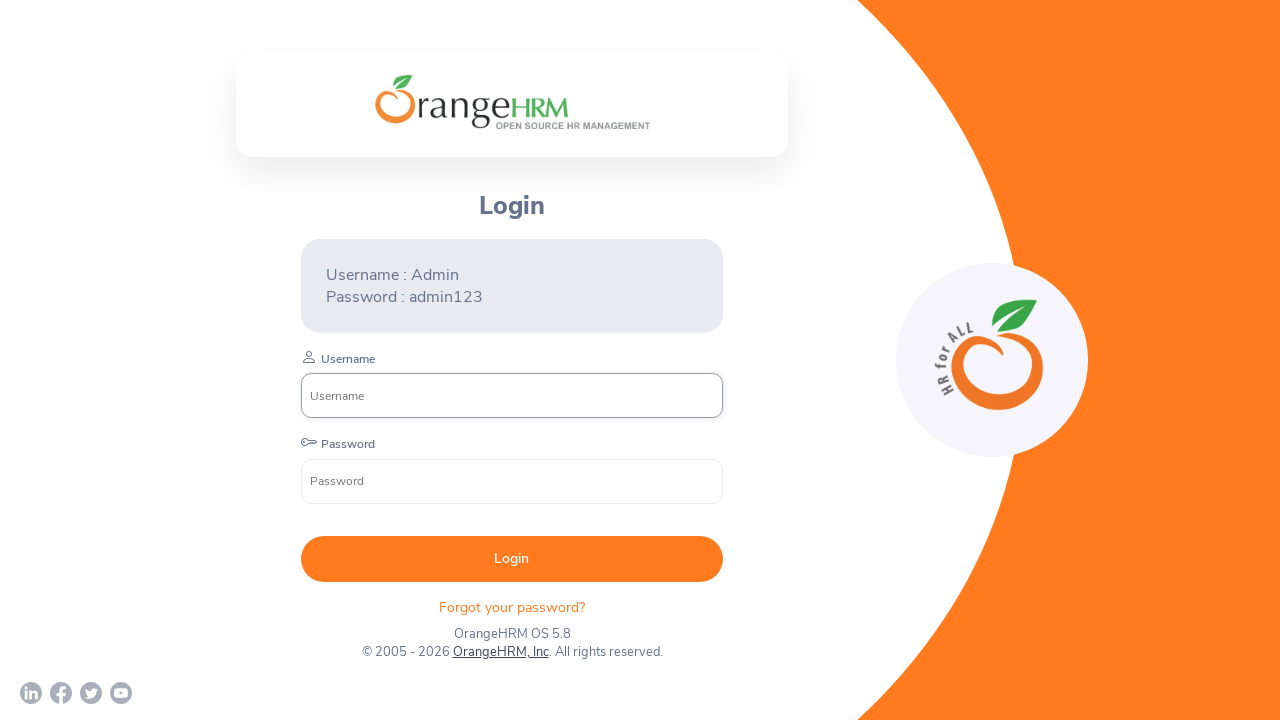